Basic browser launch test that navigates to Rahul Shetty Academy website and verifies the page loads by checking the title and URL

Starting URL: https://rahulshettyacademy.com

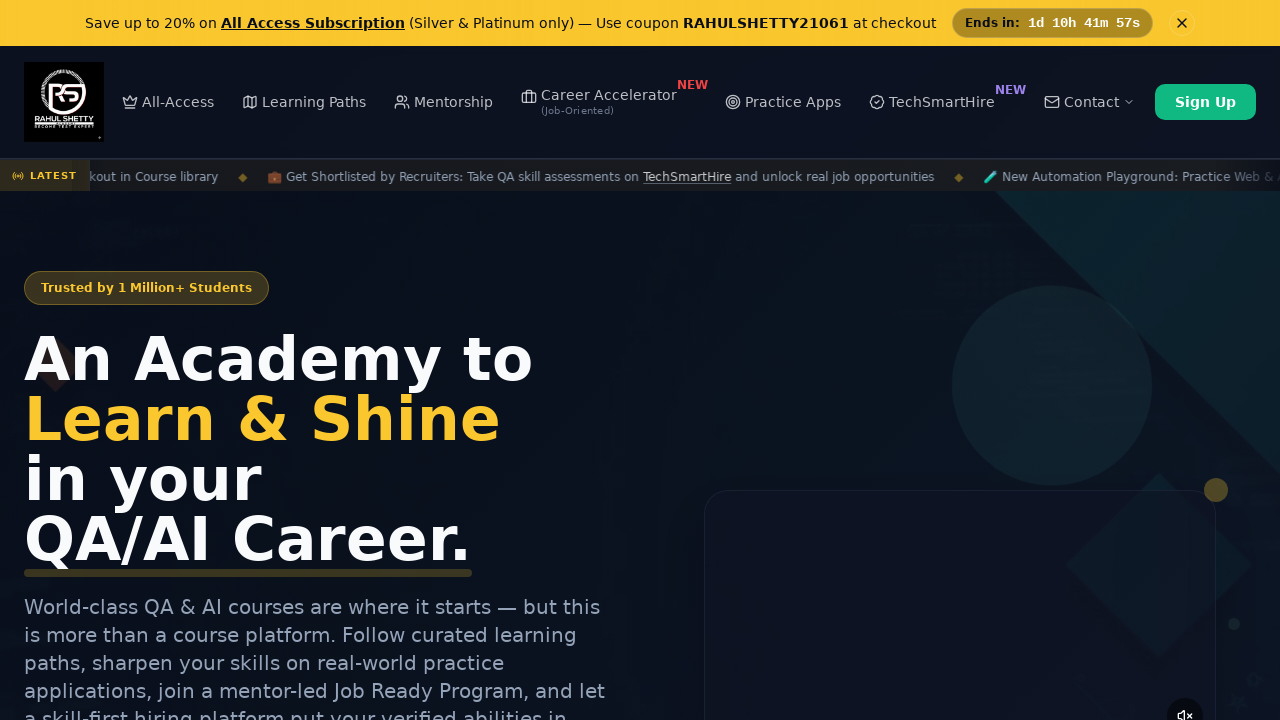

Waited for page to reach domcontentloaded state
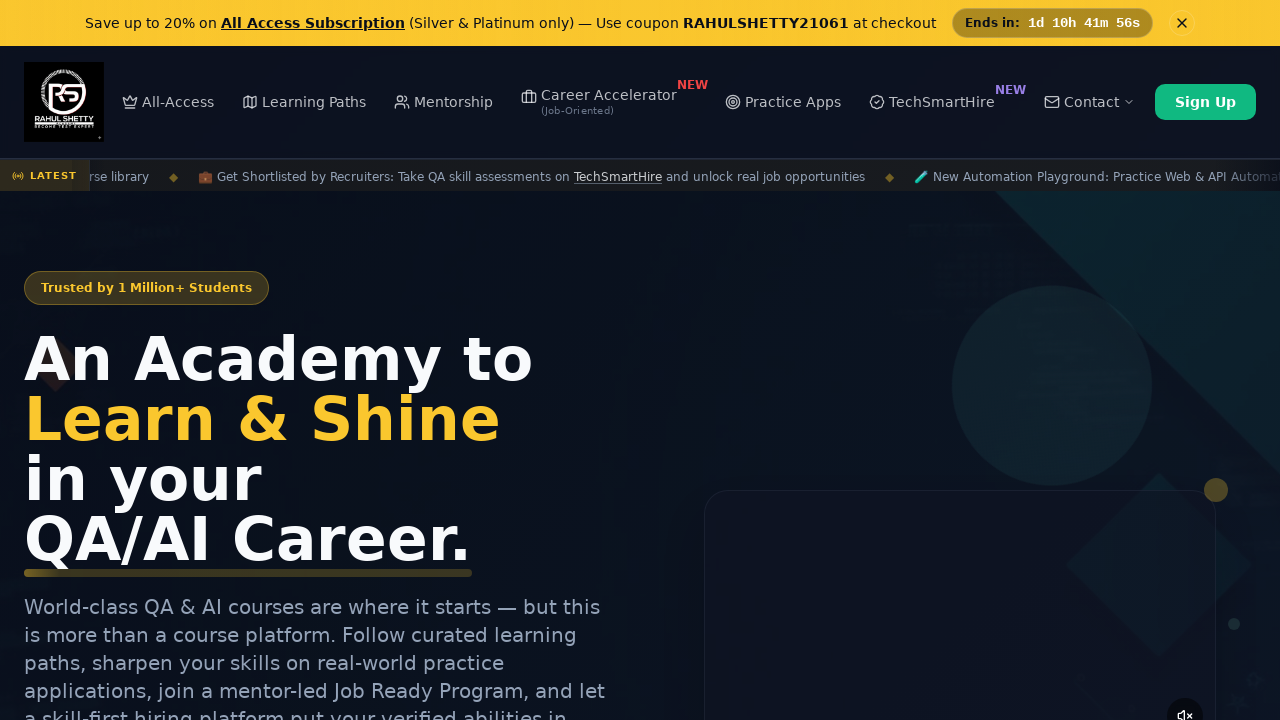

Retrieved page title: Rahul Shetty Academy | QA Automation, Playwright, AI Testing & Online Training
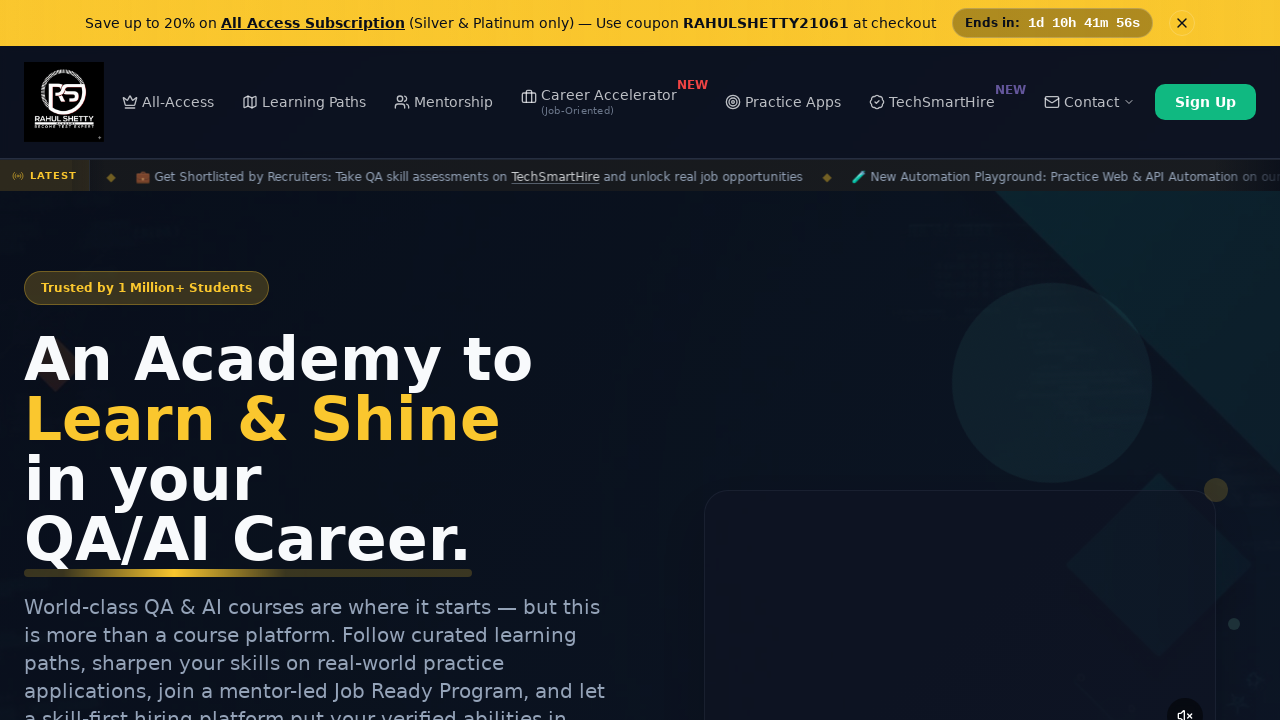

Retrieved current URL: https://rahulshettyacademy.com/
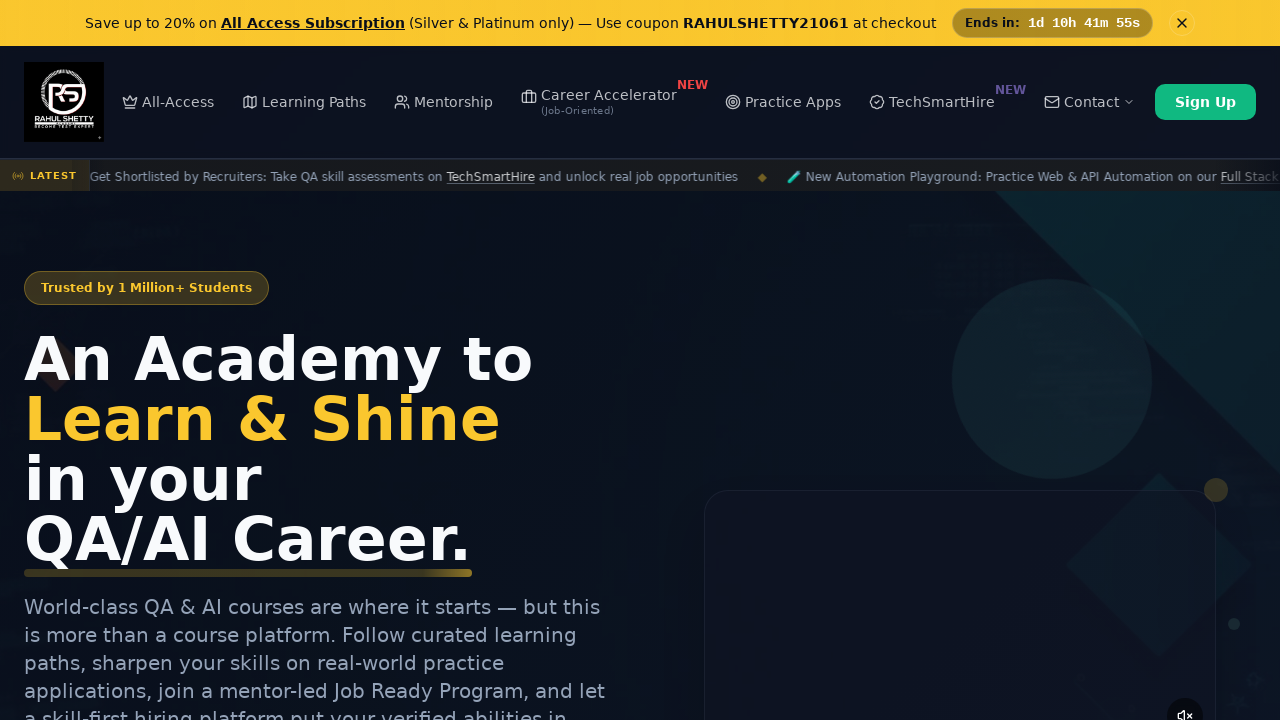

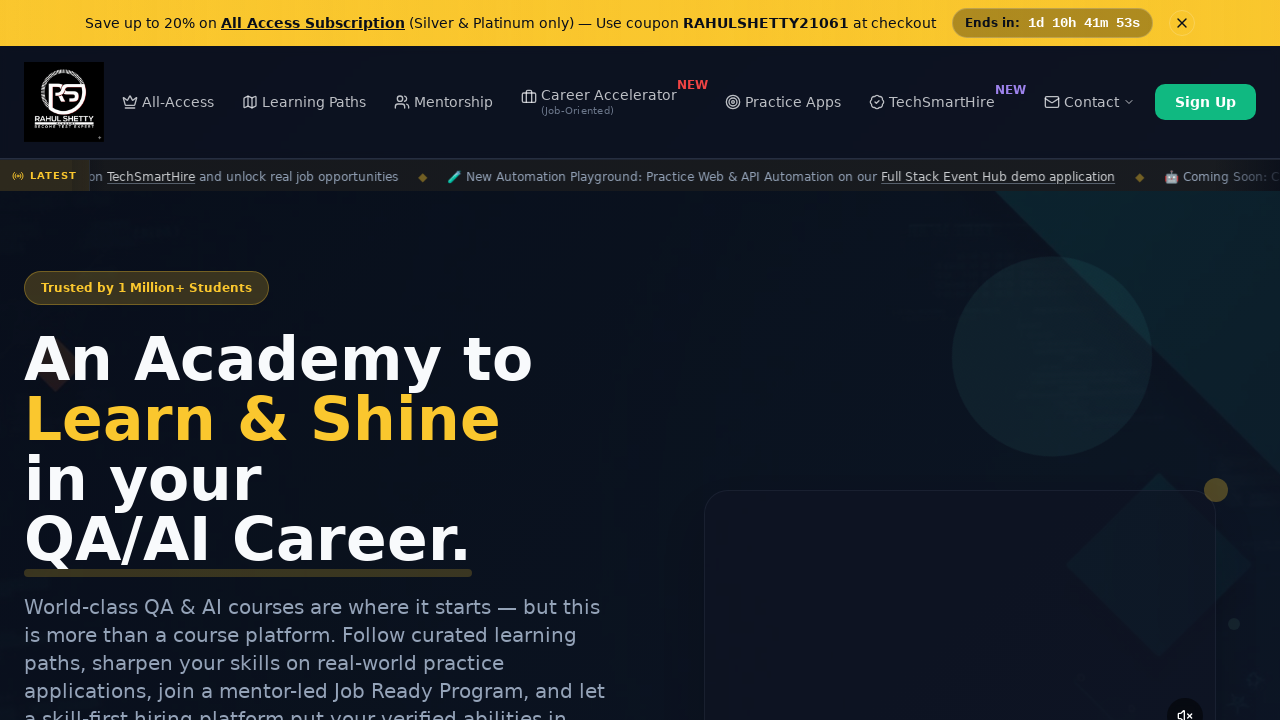